Tests modal dialog functionality by opening and closing both small and large modal dialogs on the DemoQA site

Starting URL: https://demoqa.com/modal-dialogs

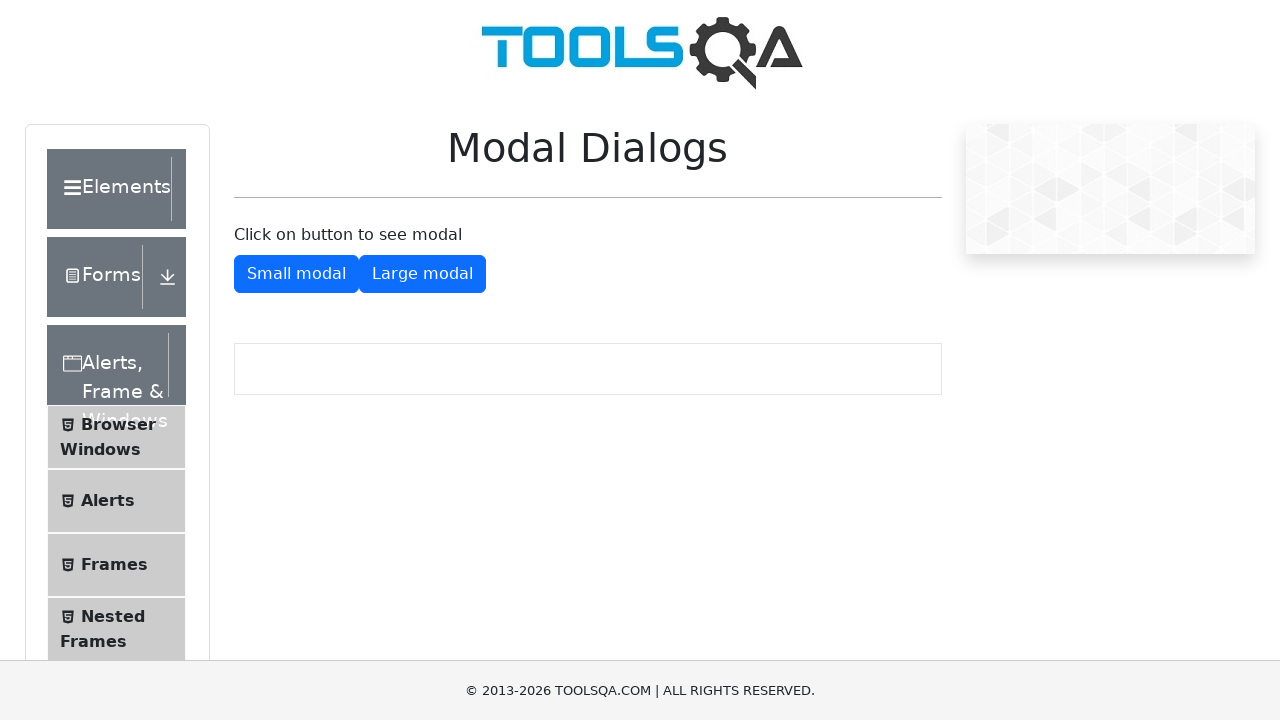

Clicked Small modal button to open the small modal dialog at (296, 274) on internal:role=button[name="Small modal"i]
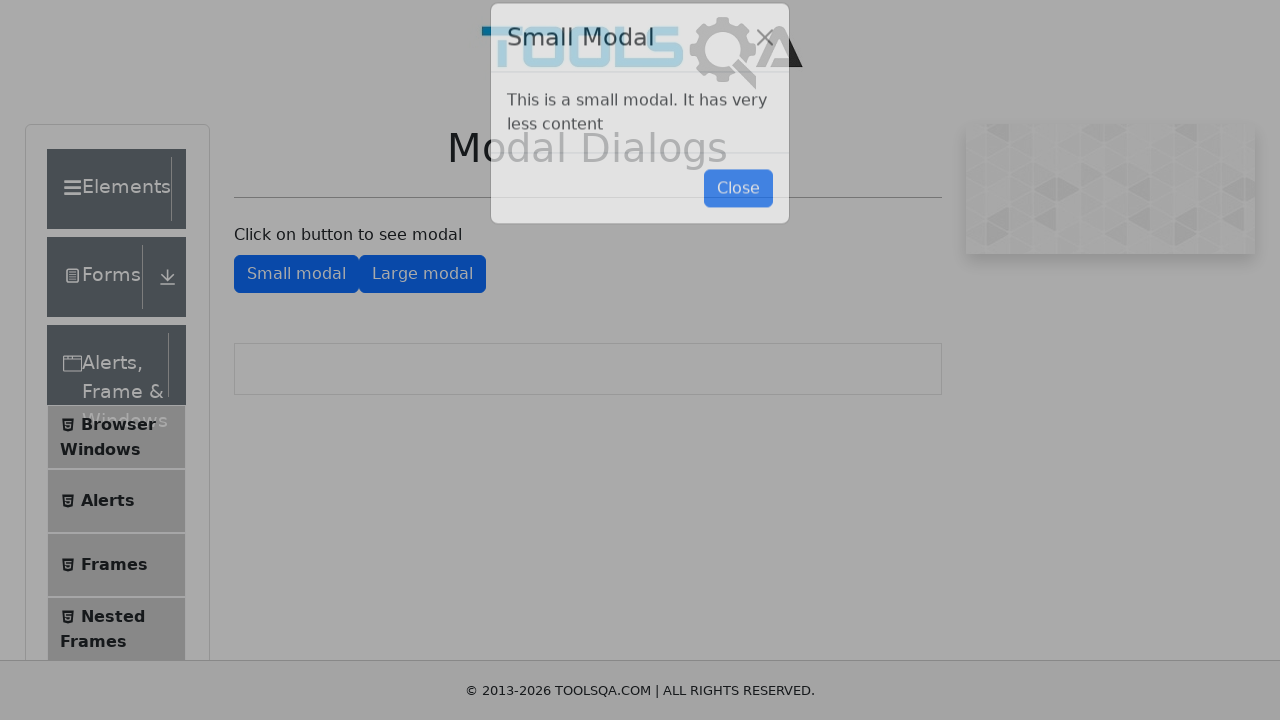

Clicked close button to dismiss the small modal dialog at (738, 214) on #closeSmallModal
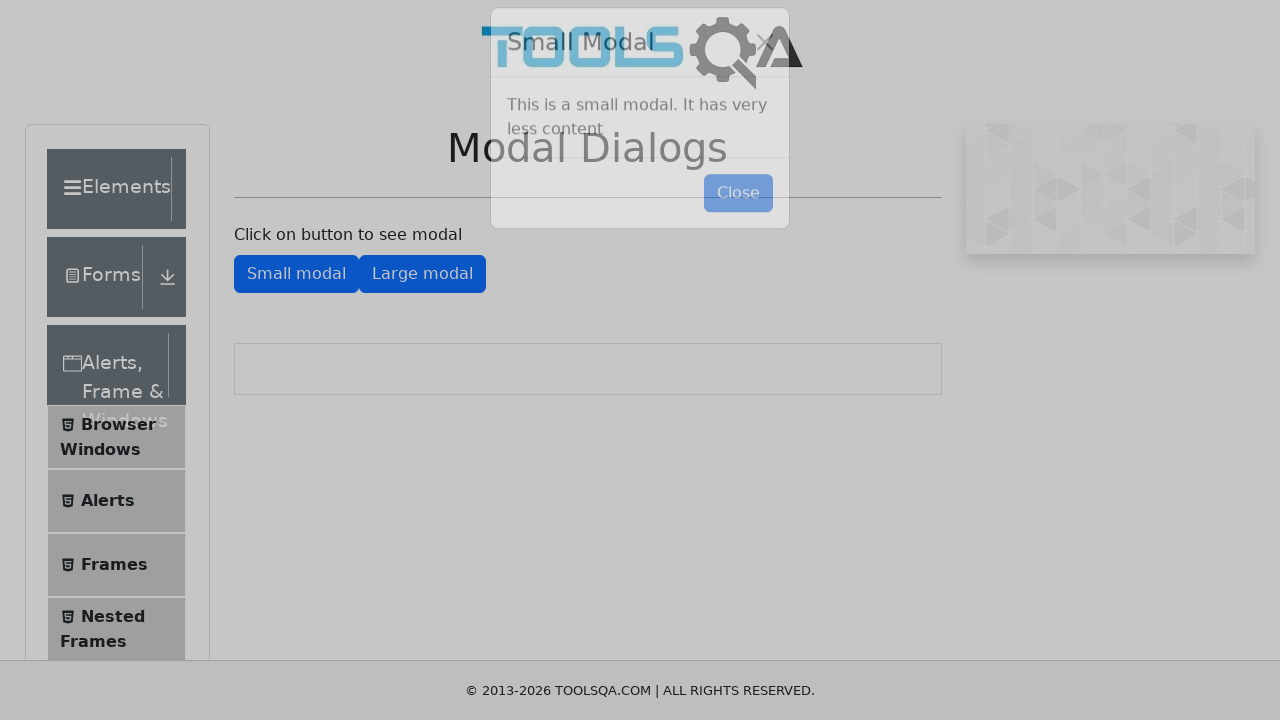

Clicked Large modal button to open the large modal dialog at (422, 274) on internal:role=button[name="Large modal"i]
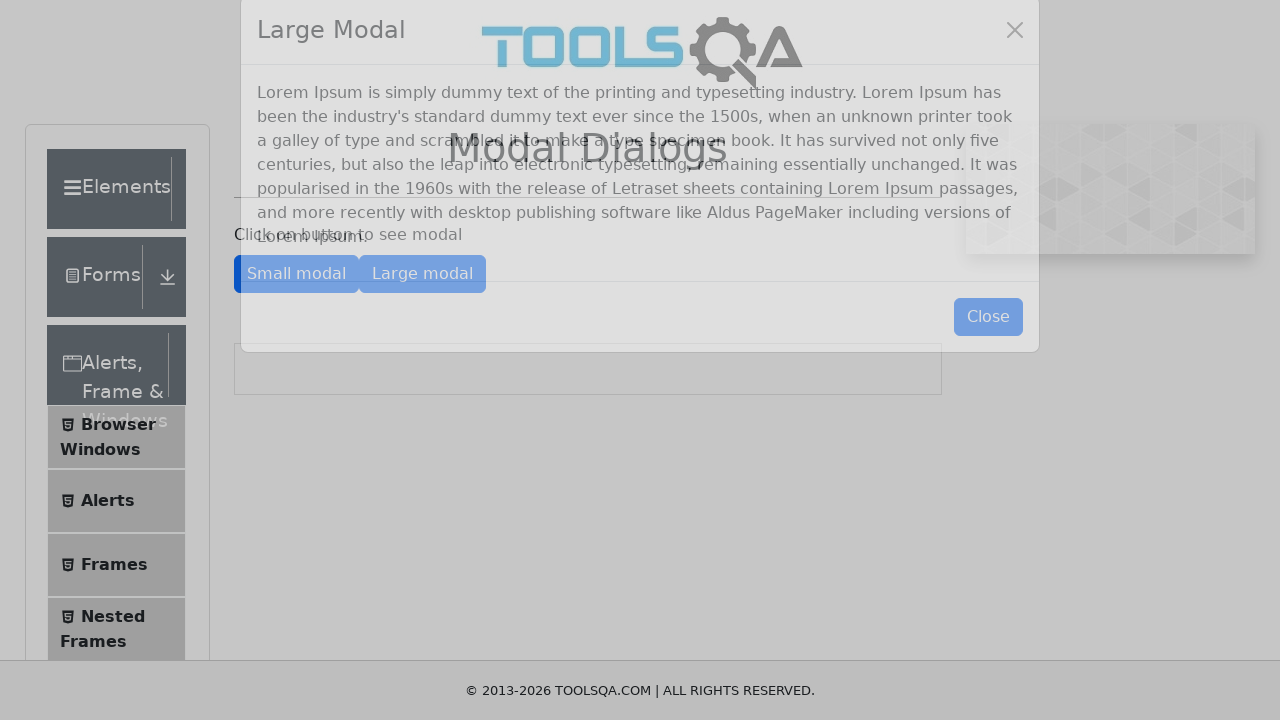

Clicked close button to dismiss the large modal dialog at (988, 350) on #closeLargeModal
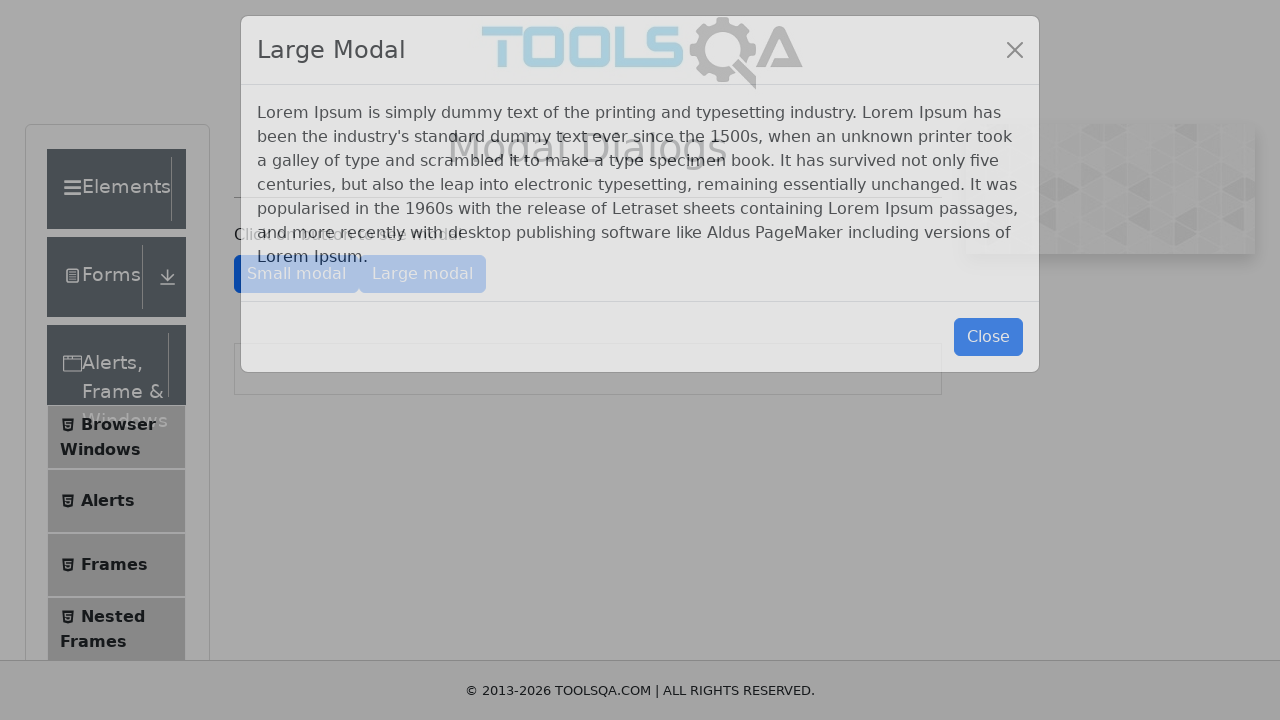

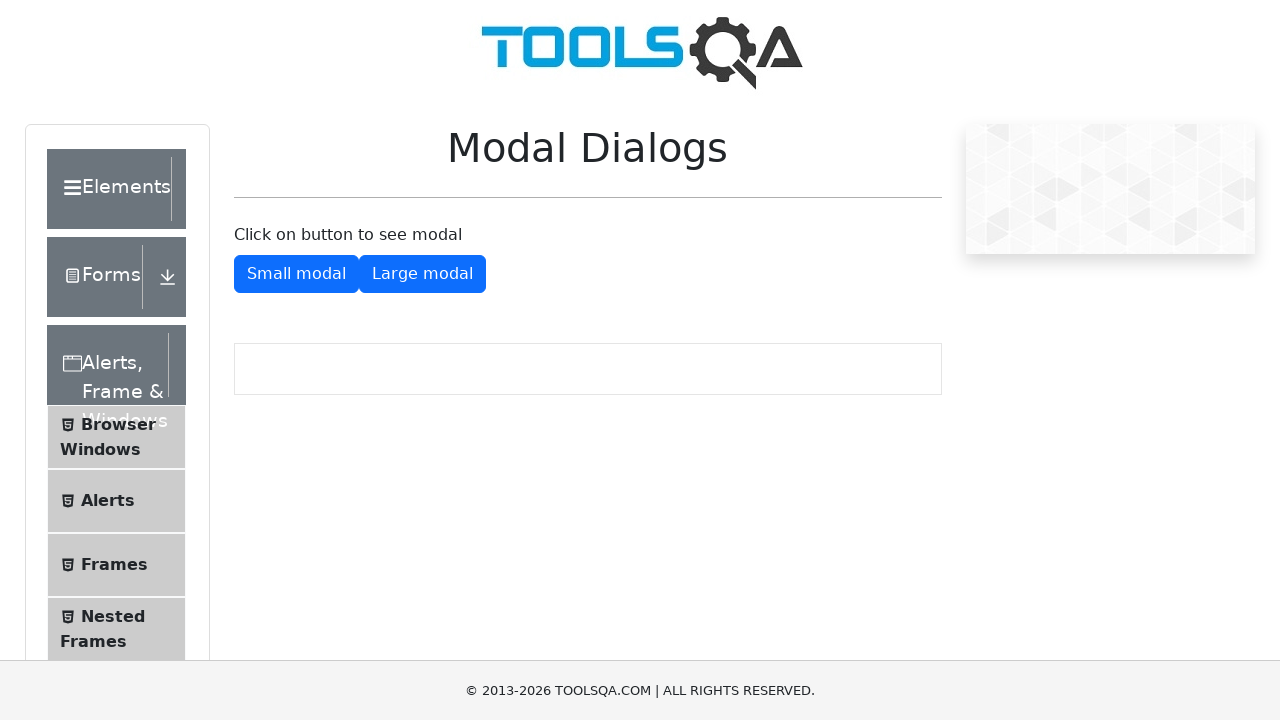